Tests that clicking the clear completed button removes completed items from the list

Starting URL: https://demo.playwright.dev/todomvc

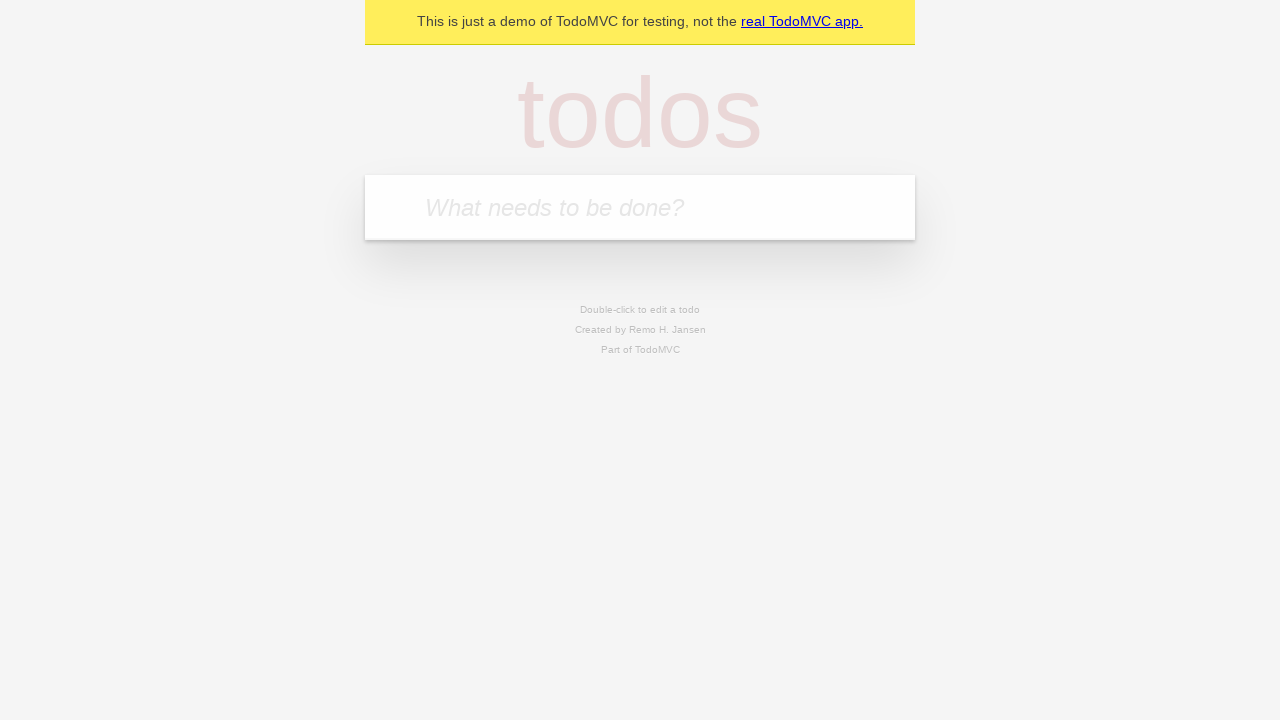

Filled new todo input with 'buy some cheese' on .new-todo
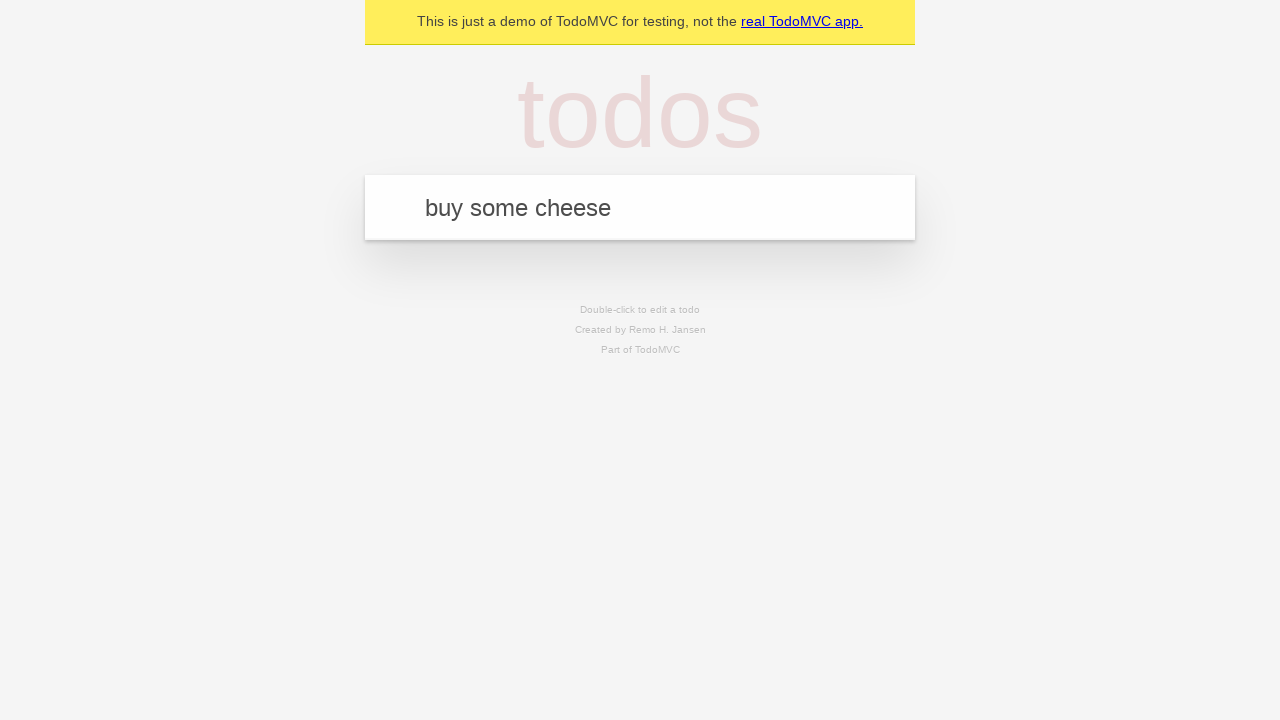

Pressed Enter to add first todo on .new-todo
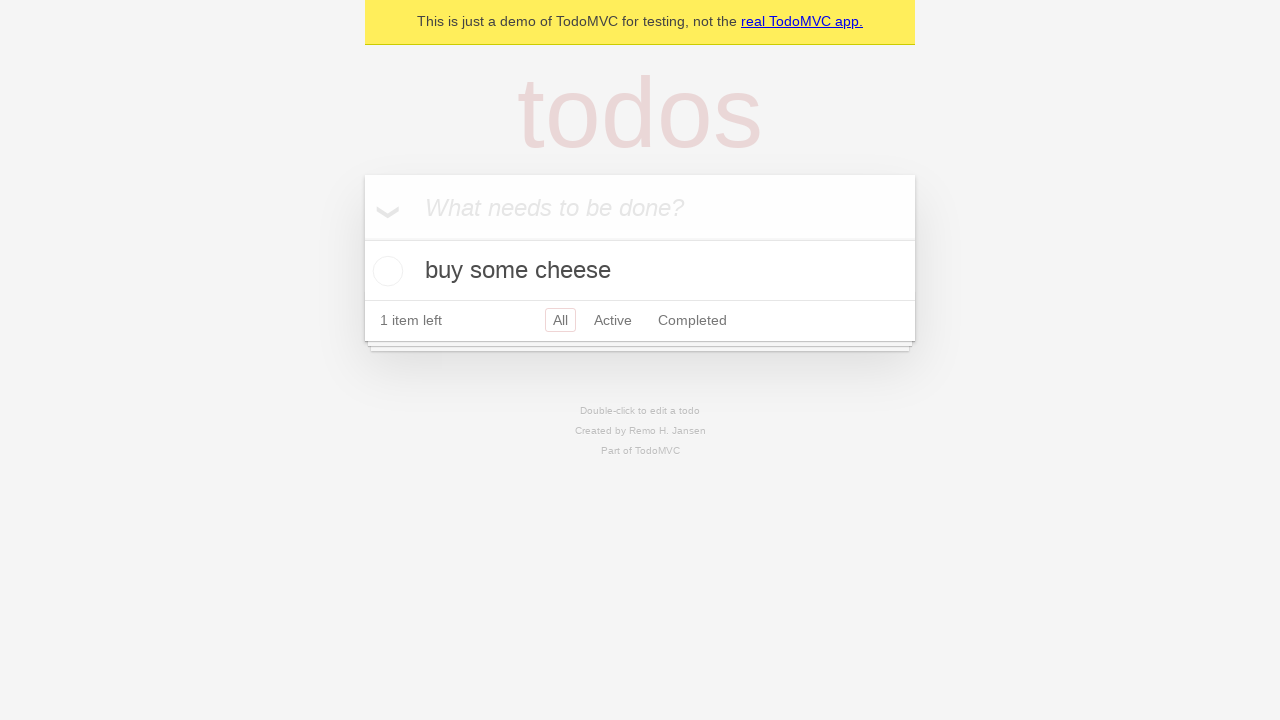

Filled new todo input with 'feed the cat' on .new-todo
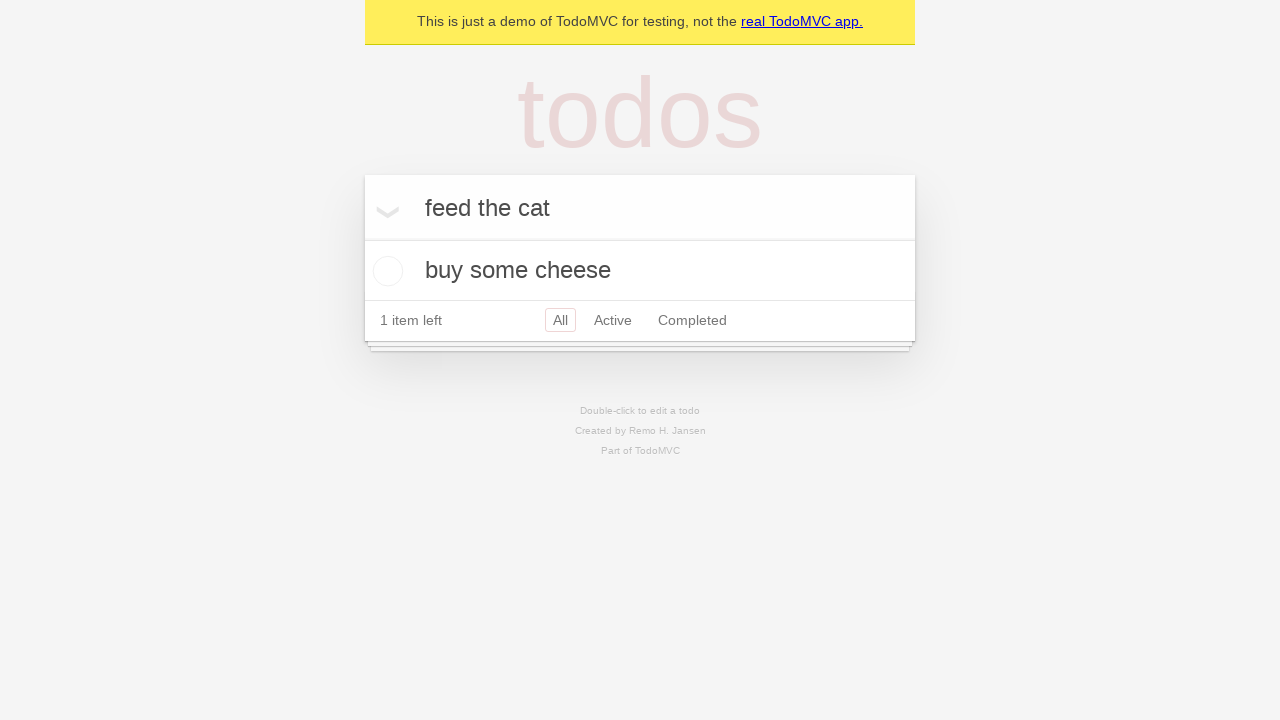

Pressed Enter to add second todo on .new-todo
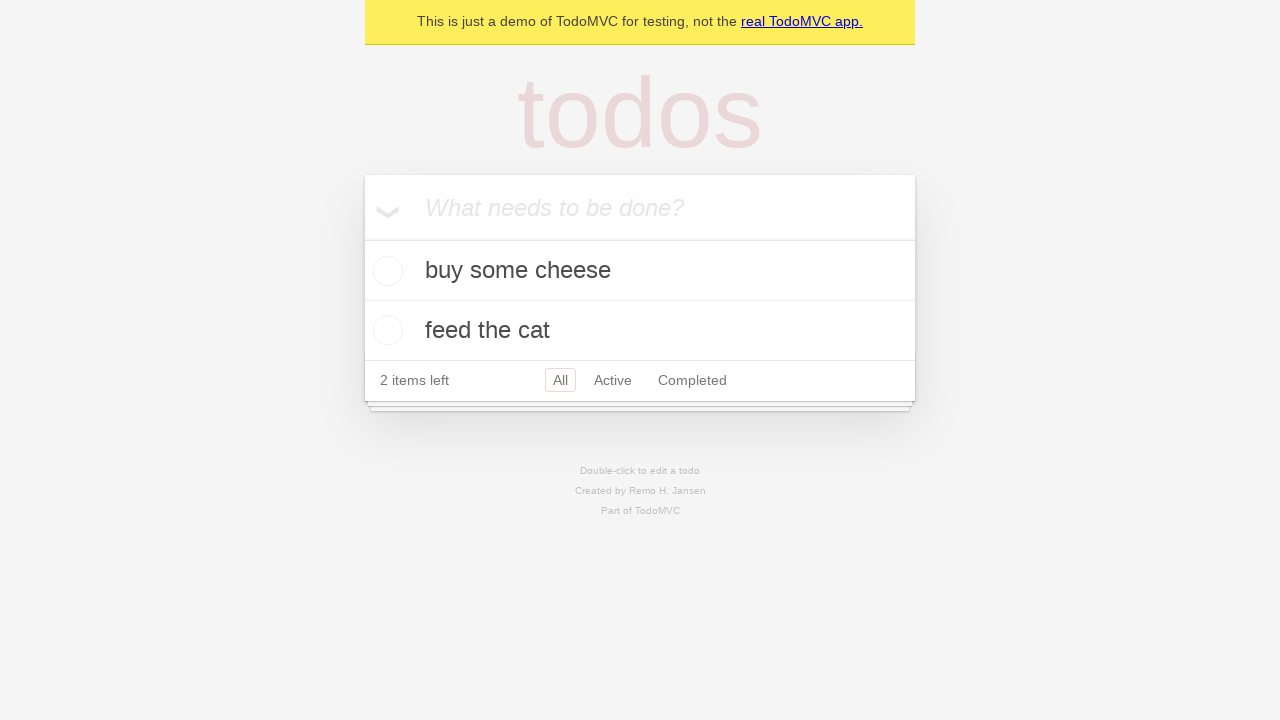

Filled new todo input with 'book a doctors appointment' on .new-todo
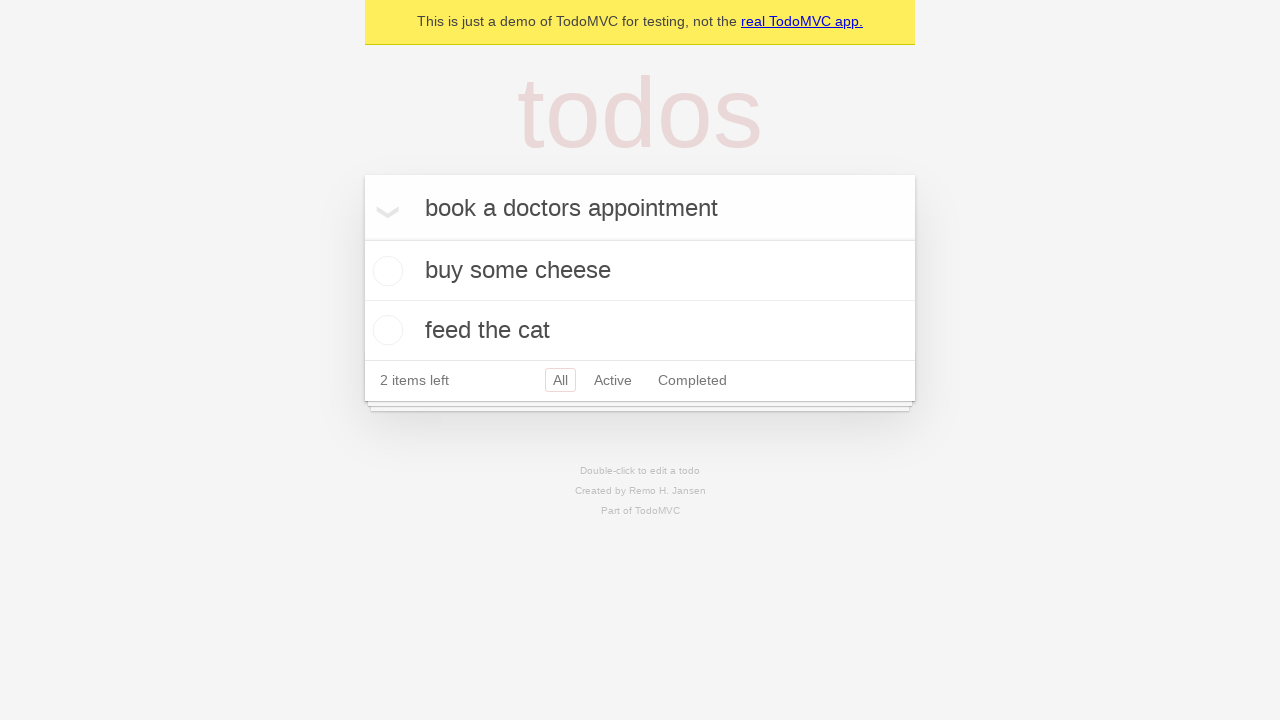

Pressed Enter to add third todo on .new-todo
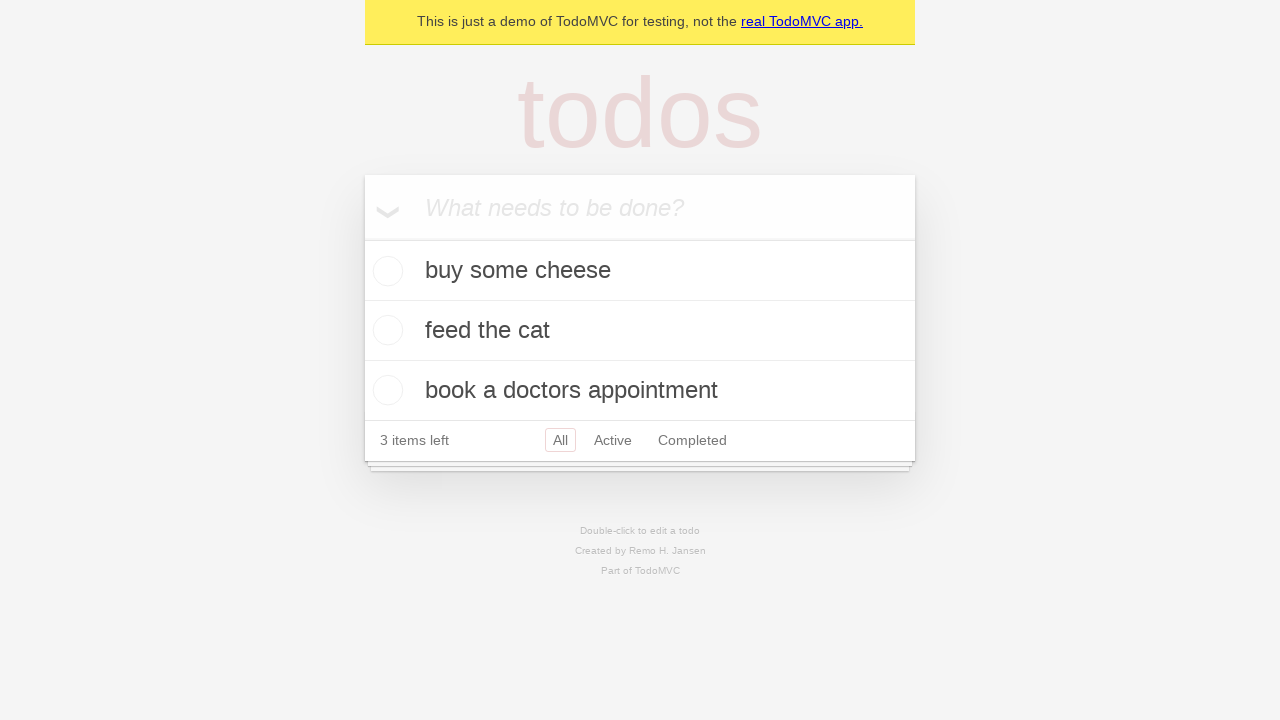

Marked second todo item as complete at (385, 330) on .todo-list li >> nth=1 >> .toggle
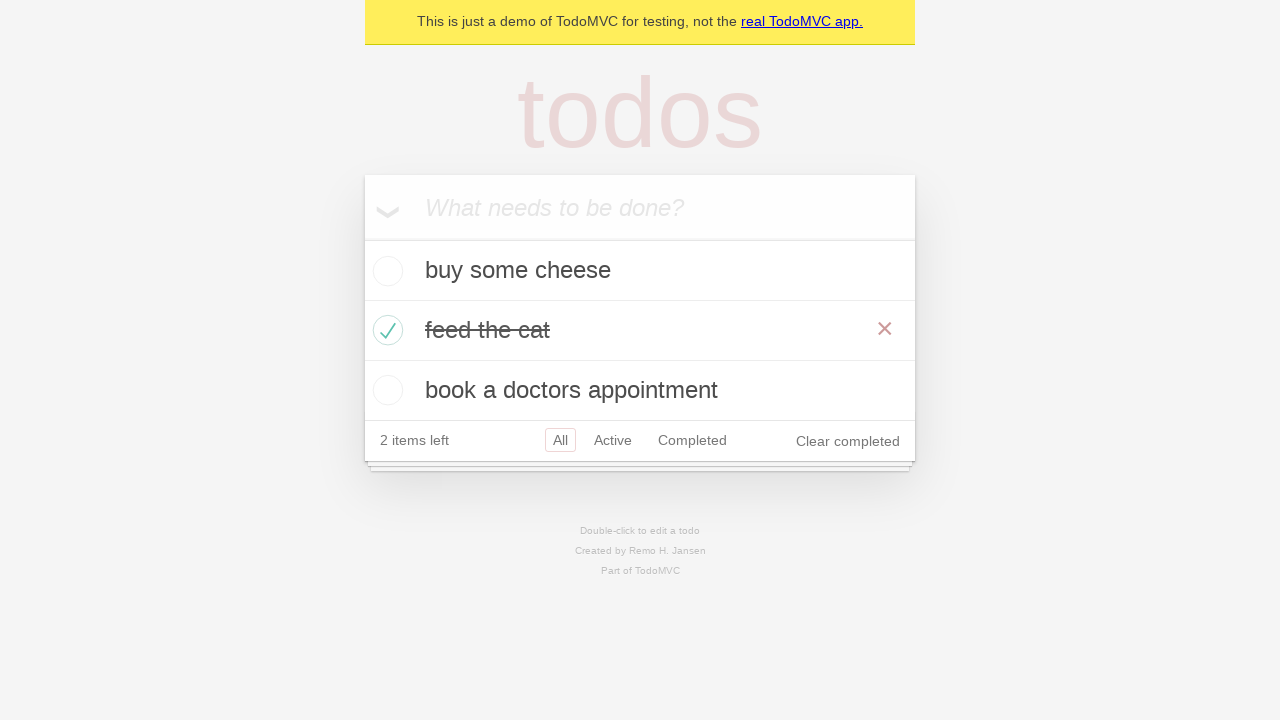

Clicked clear completed button to remove completed items at (848, 441) on .clear-completed
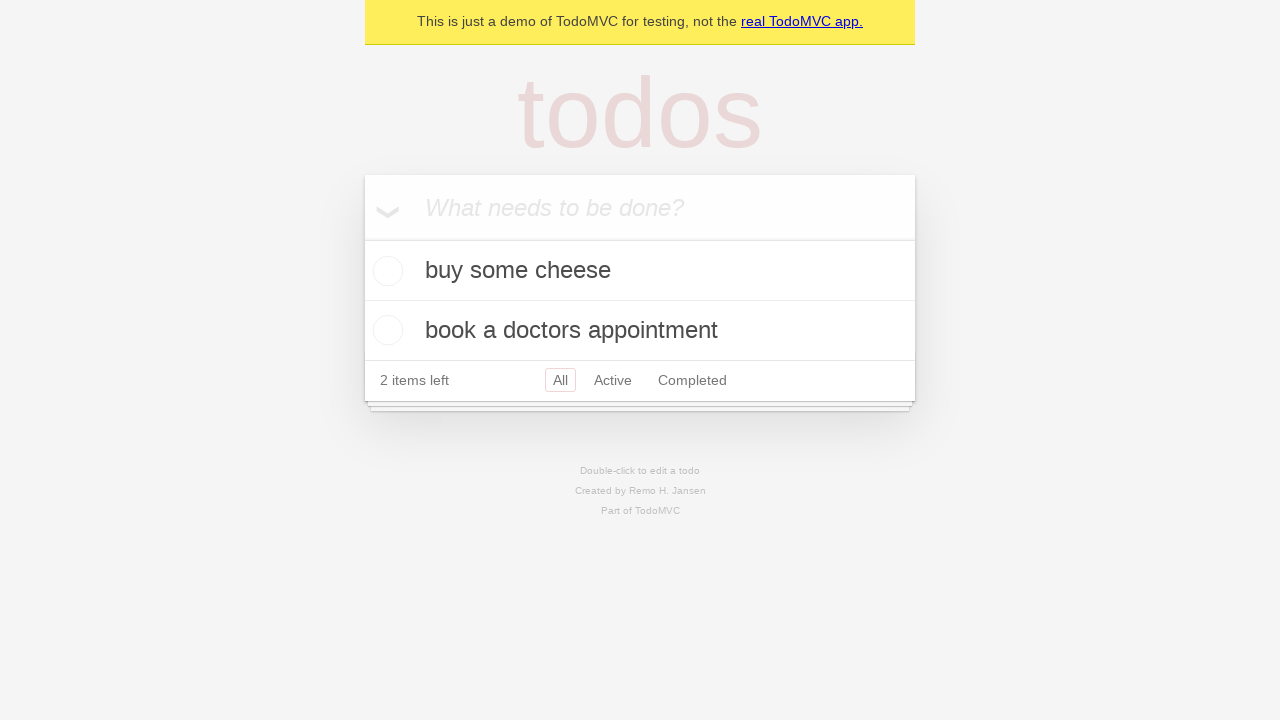

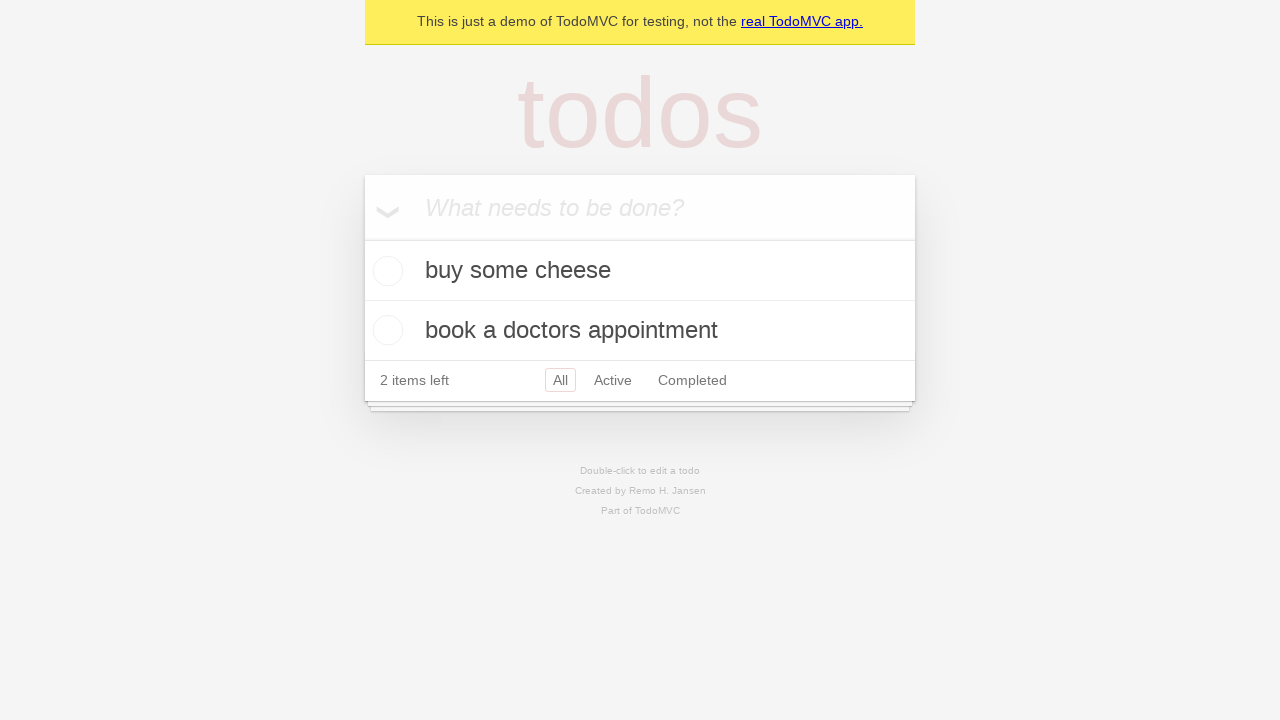